Tests login form validation by submitting a username with an empty password field, then verifying the correct error message is displayed

Starting URL: https://www.saucedemo.com/

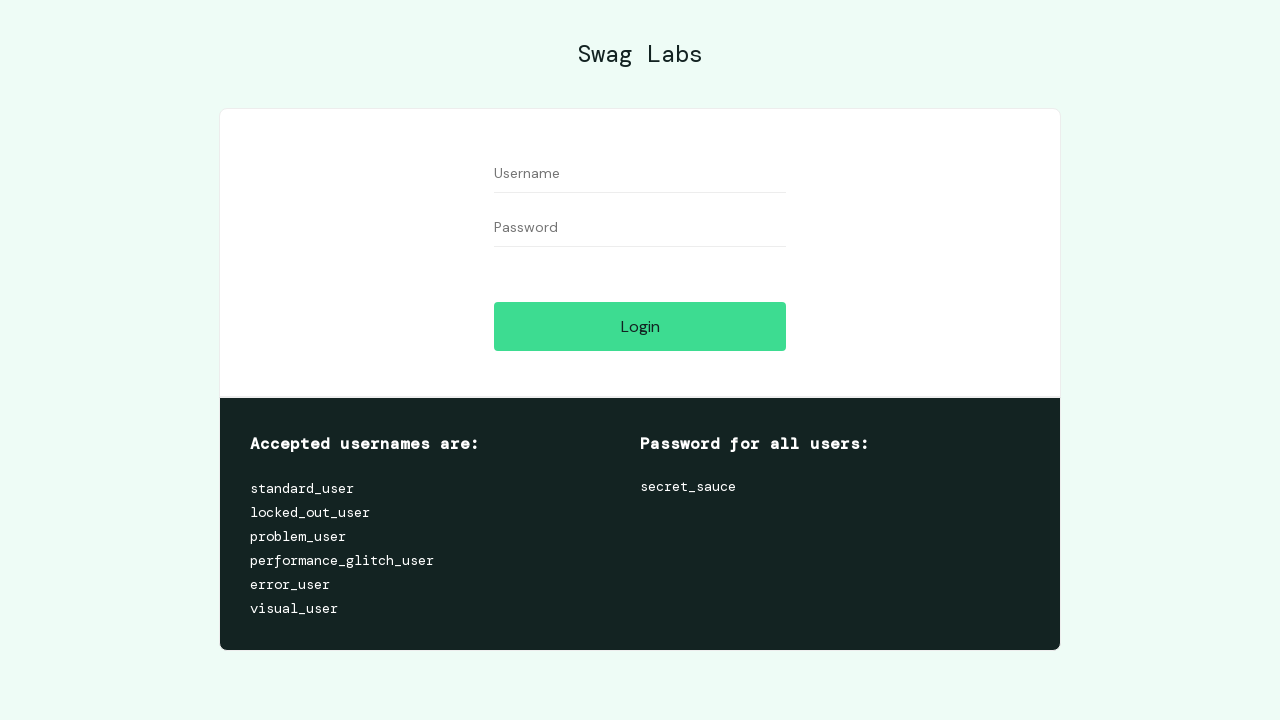

Filled username field with 'standard_user' on #user-name
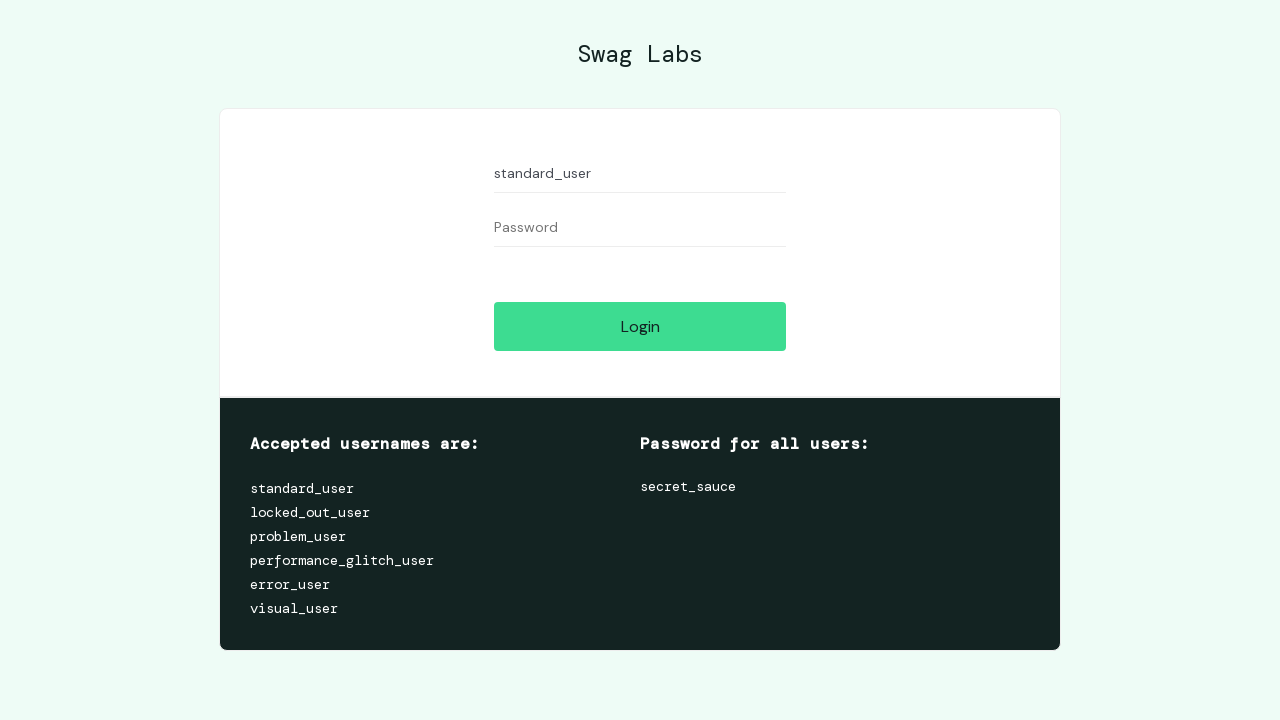

Left password field empty on #password
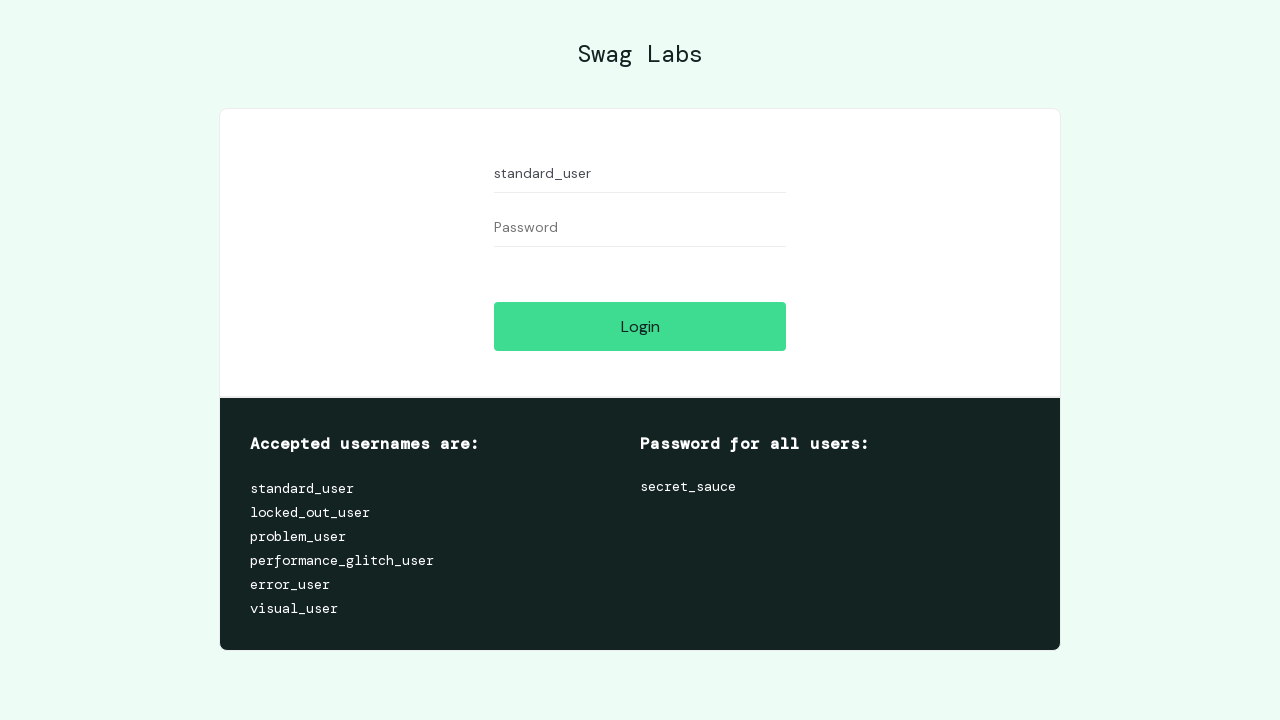

Clicked login button at (640, 326) on #login-button
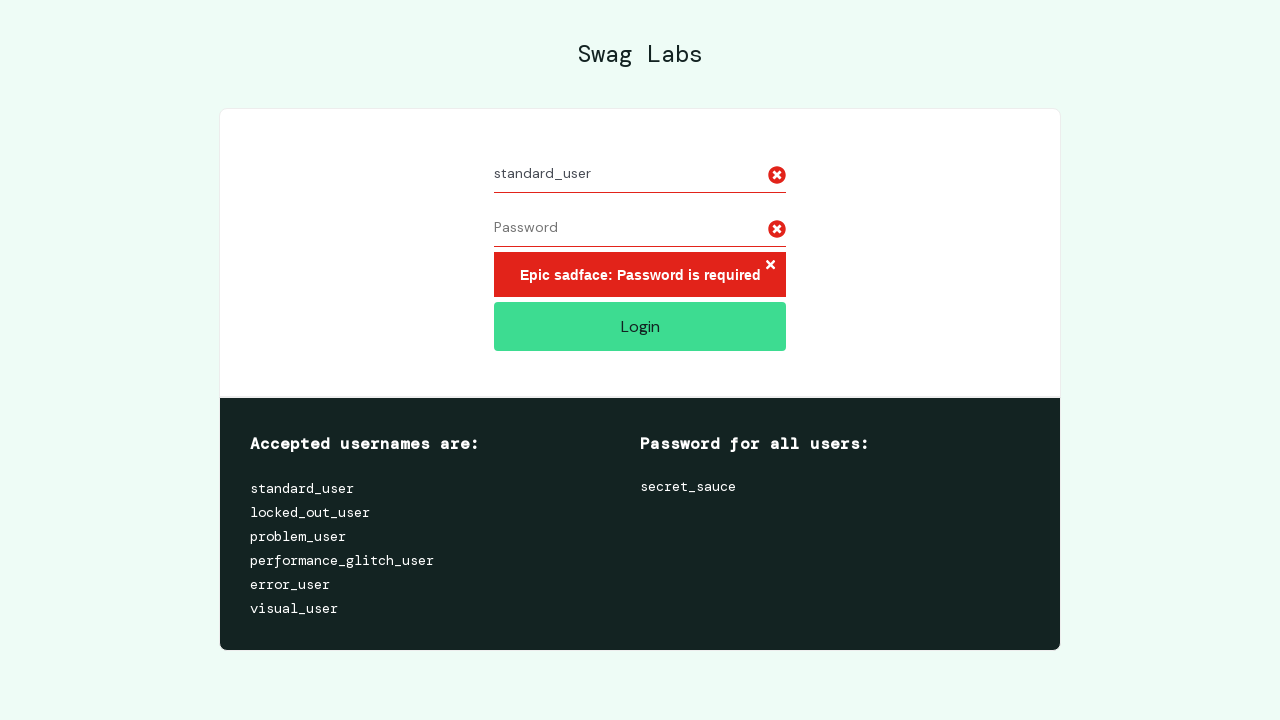

Verified error message 'Epic sadface: Password is required' appeared
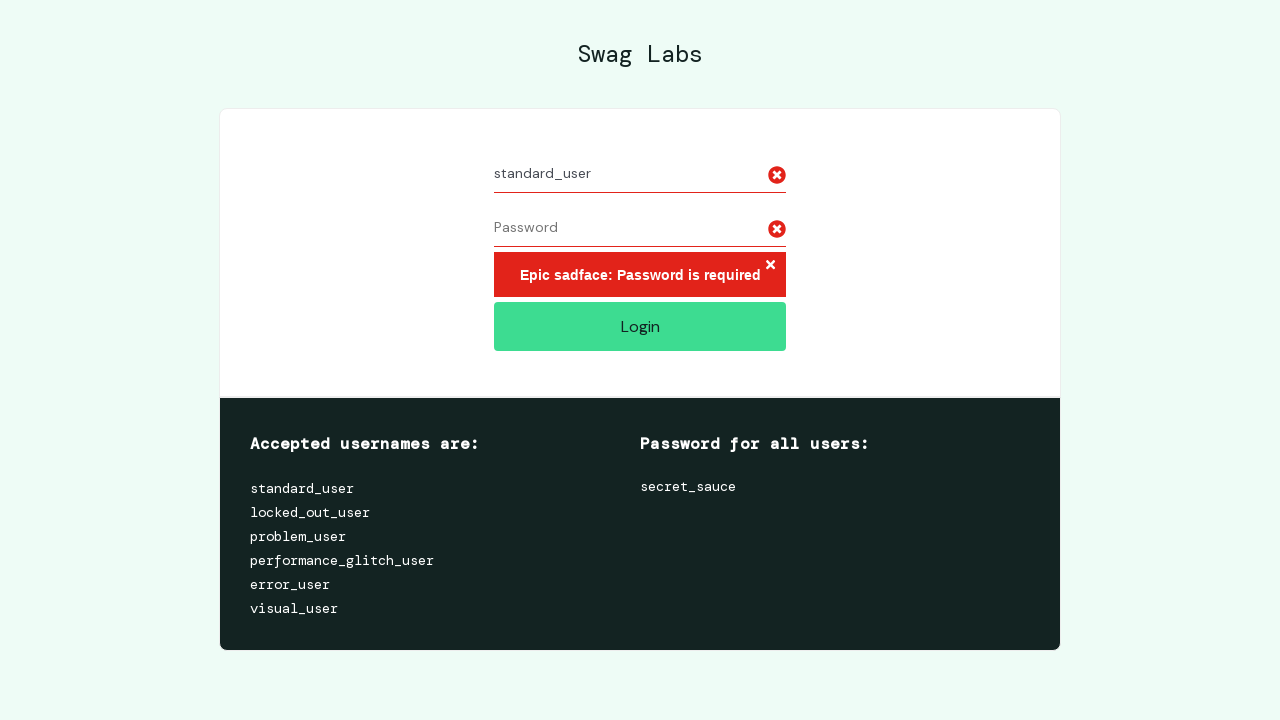

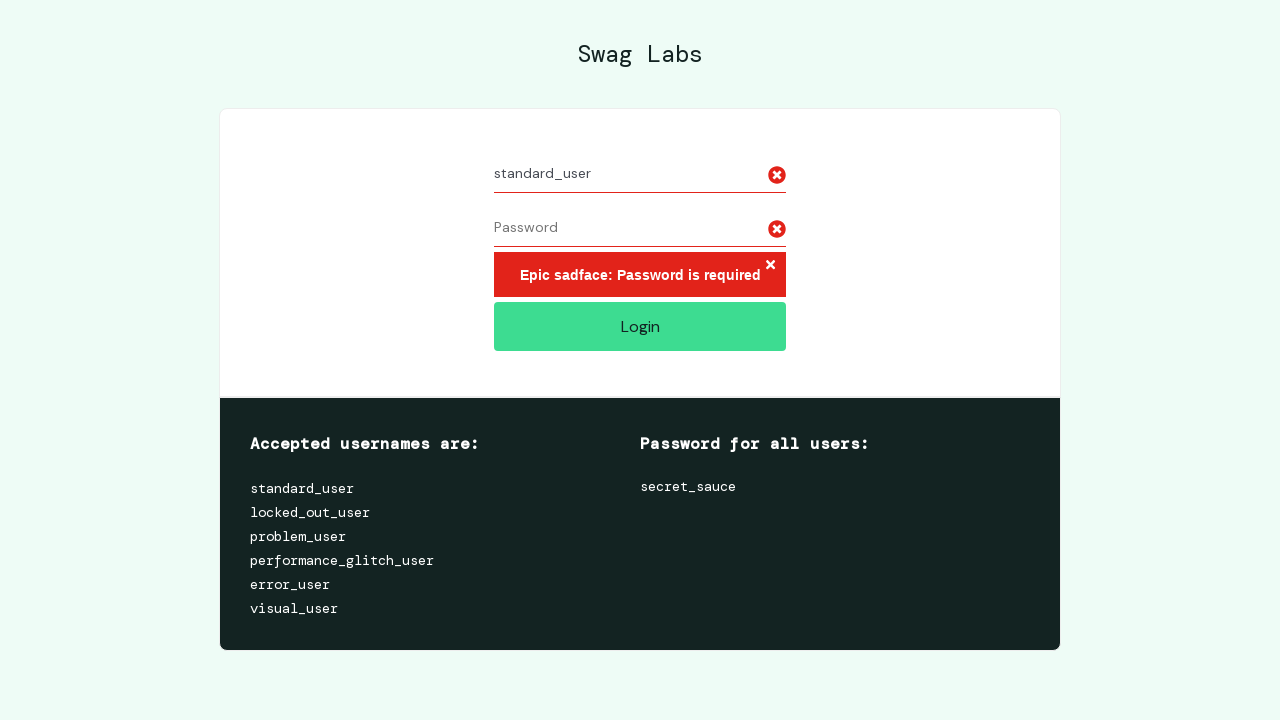